Tests opting out of A/B tests by adding an Optimizely opt-out cookie before navigating to the A/B test page.

Starting URL: http://the-internet.herokuapp.com

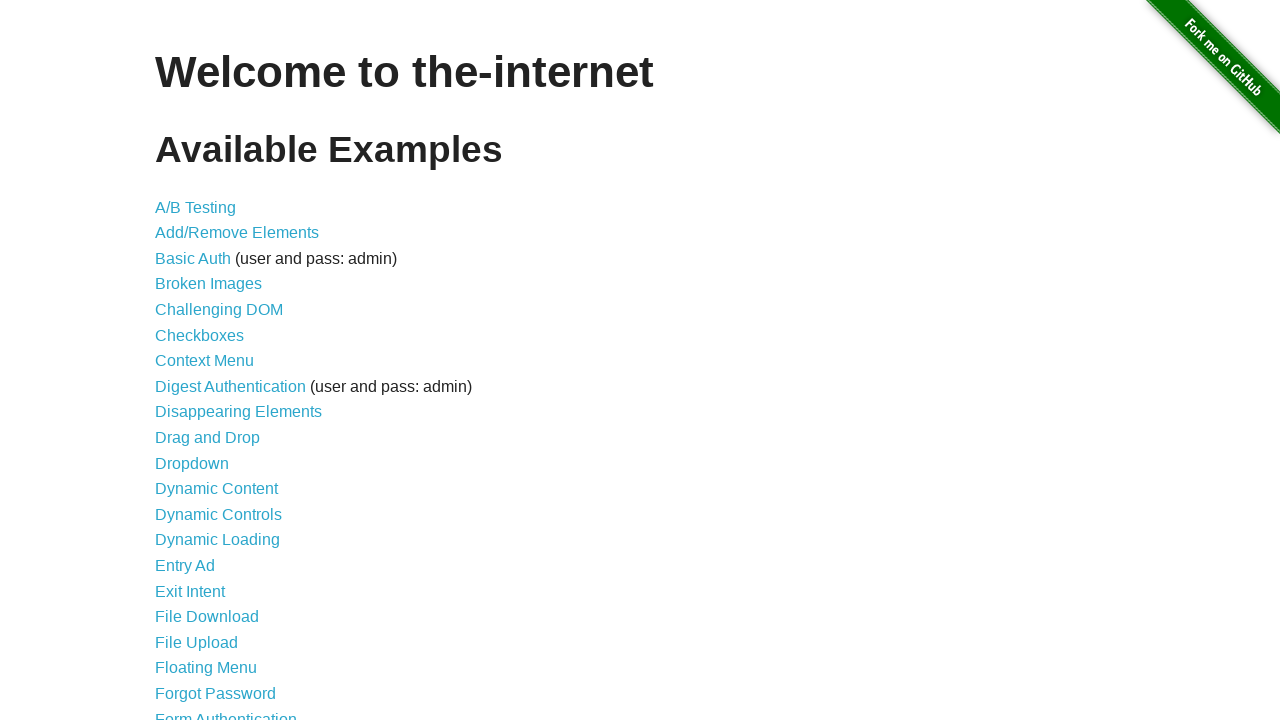

Added Optimizely opt-out cookie to context
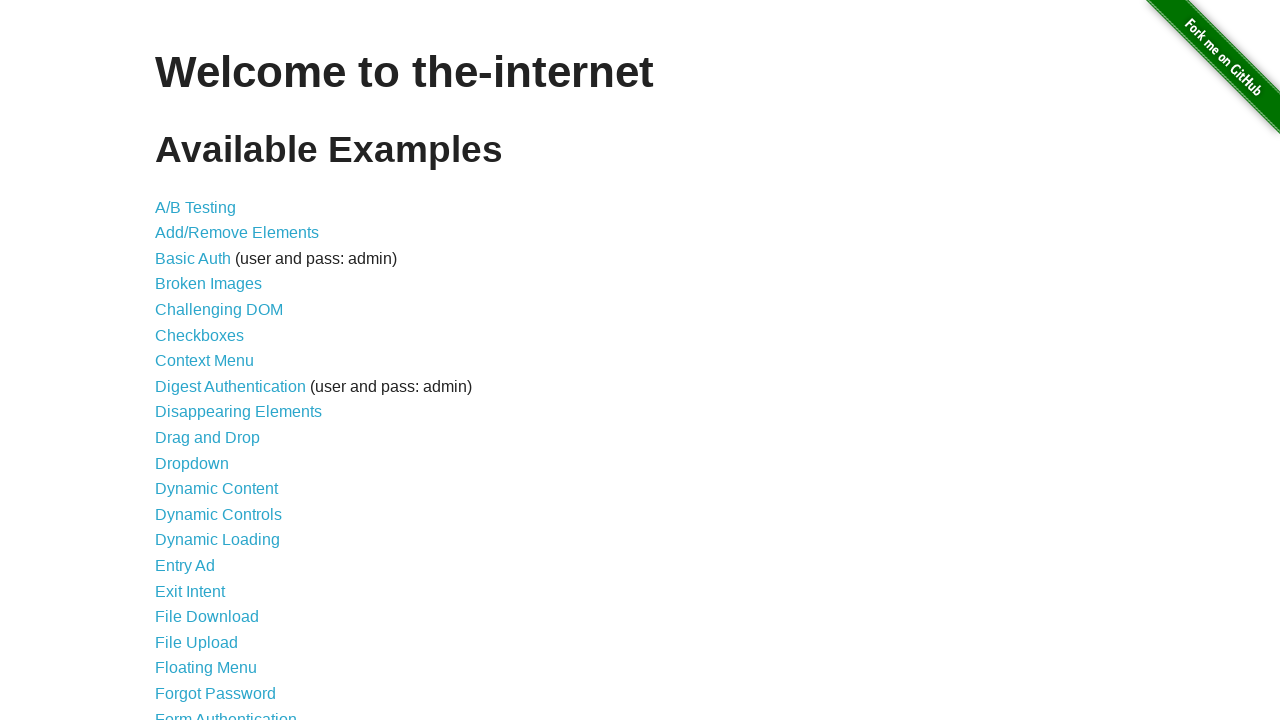

Navigated to A/B test page
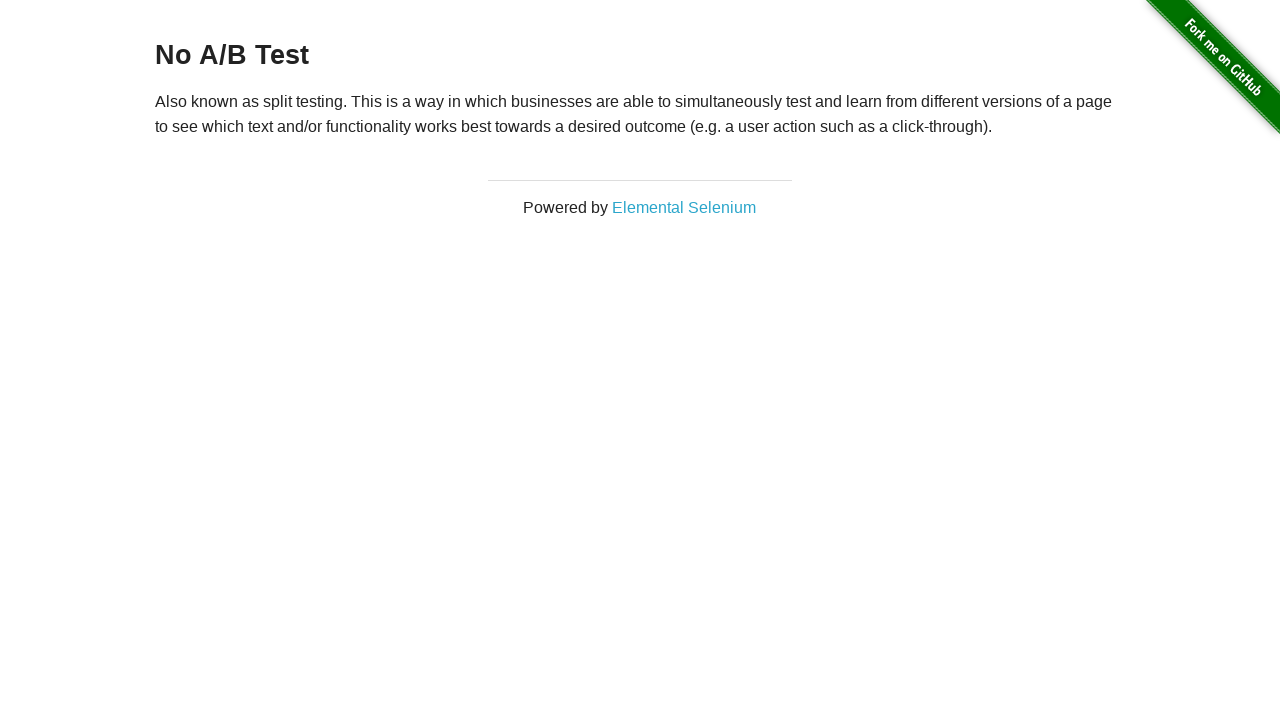

Retrieved heading text from A/B test page
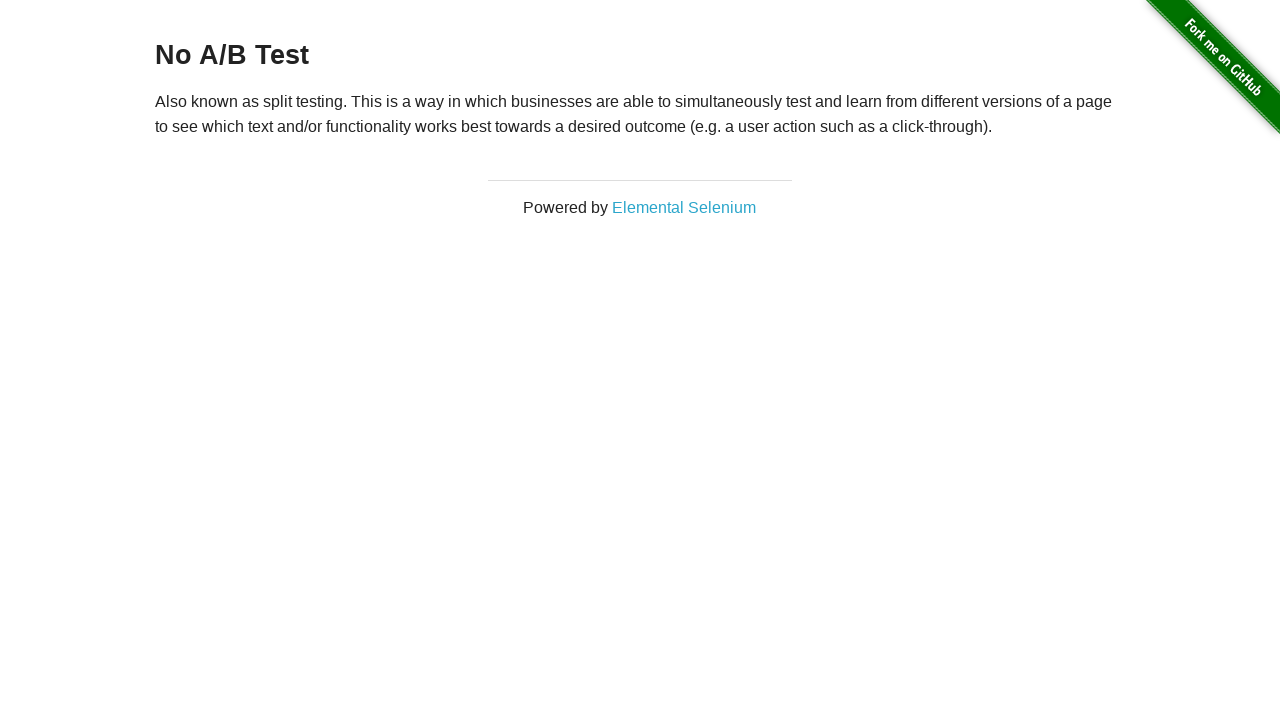

Verified heading text is 'No A/B Test' — opt-out cookie successful
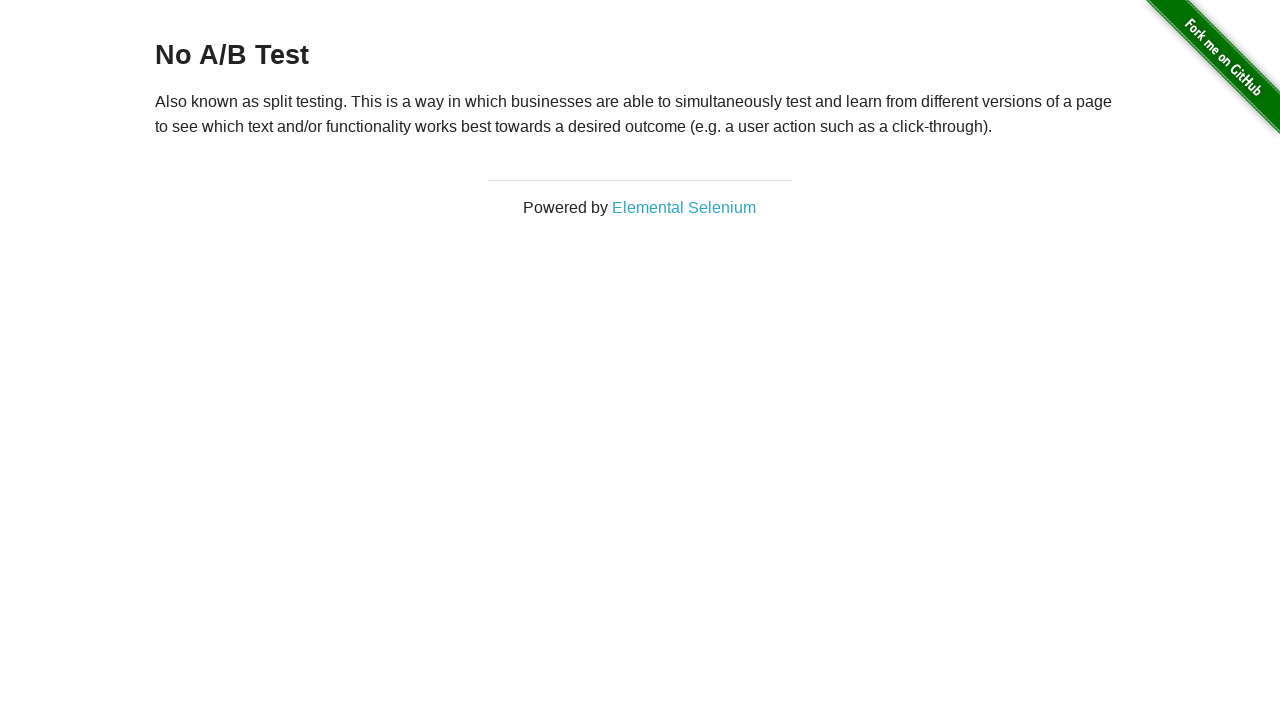

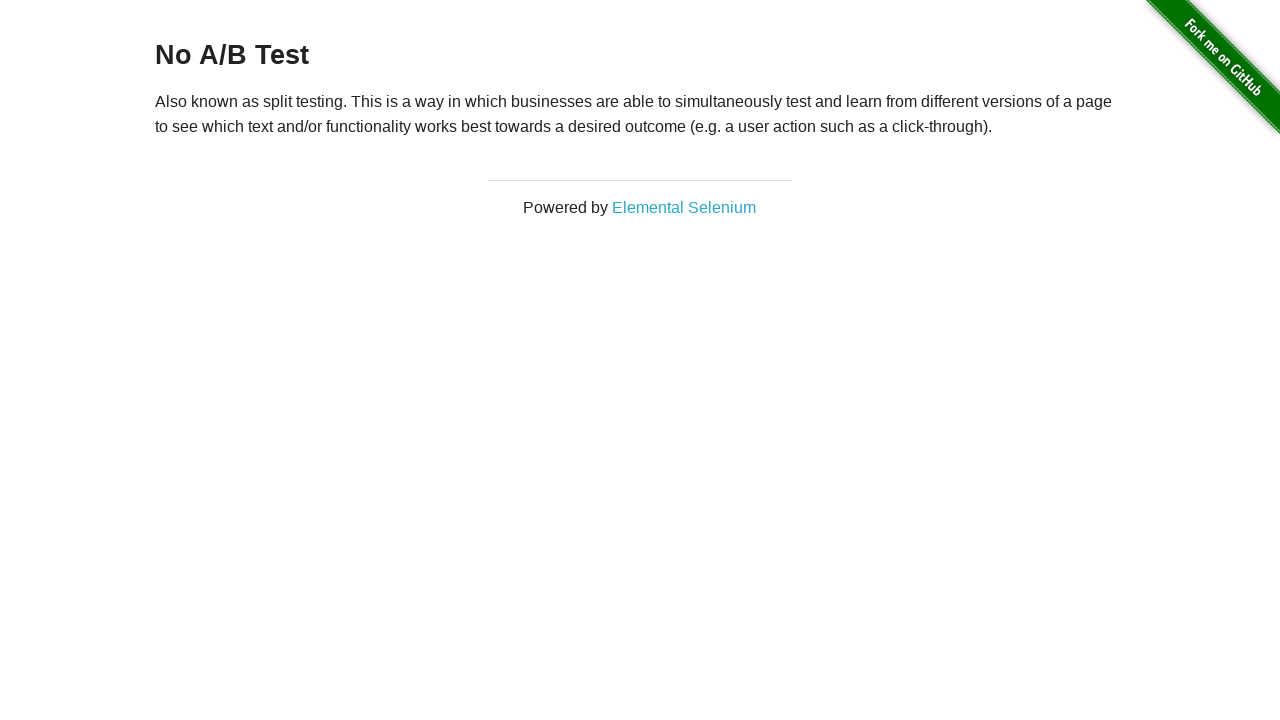